Tests basic browser navigation by opening a website and then navigating to another URL (paytm.com)

Starting URL: https://vctcpune.com/

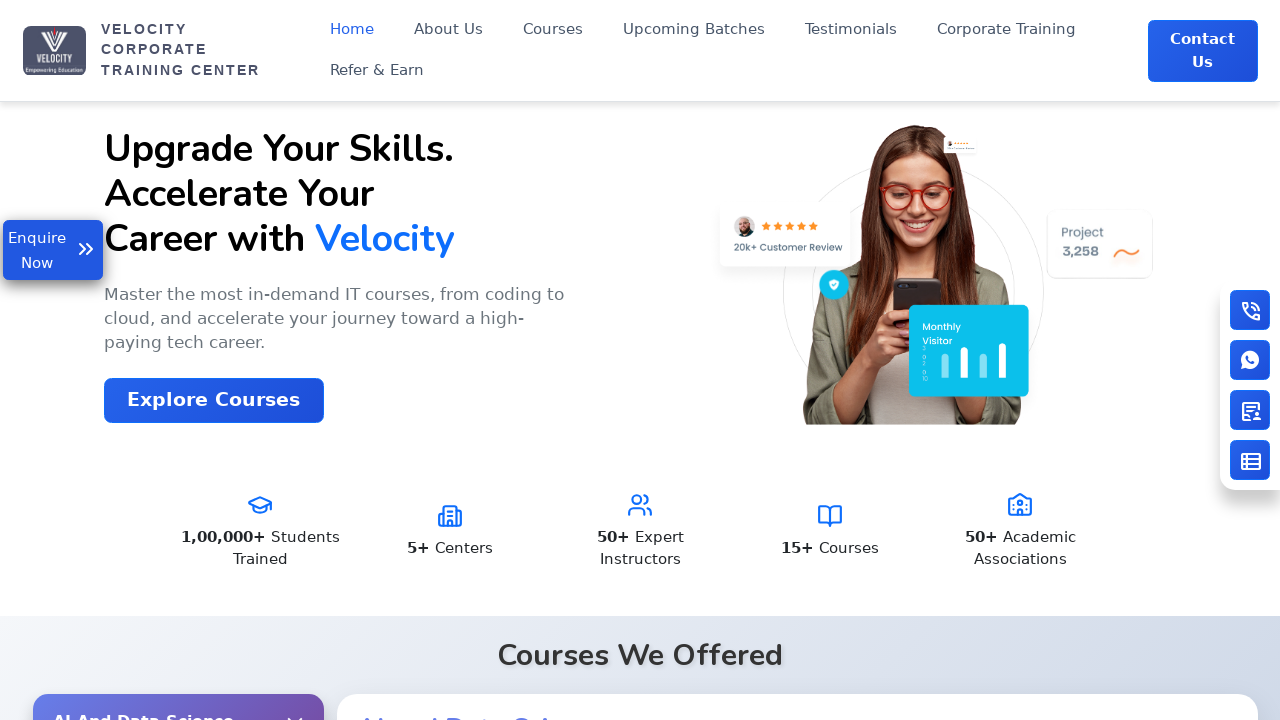

Navigated to https://paytm.com
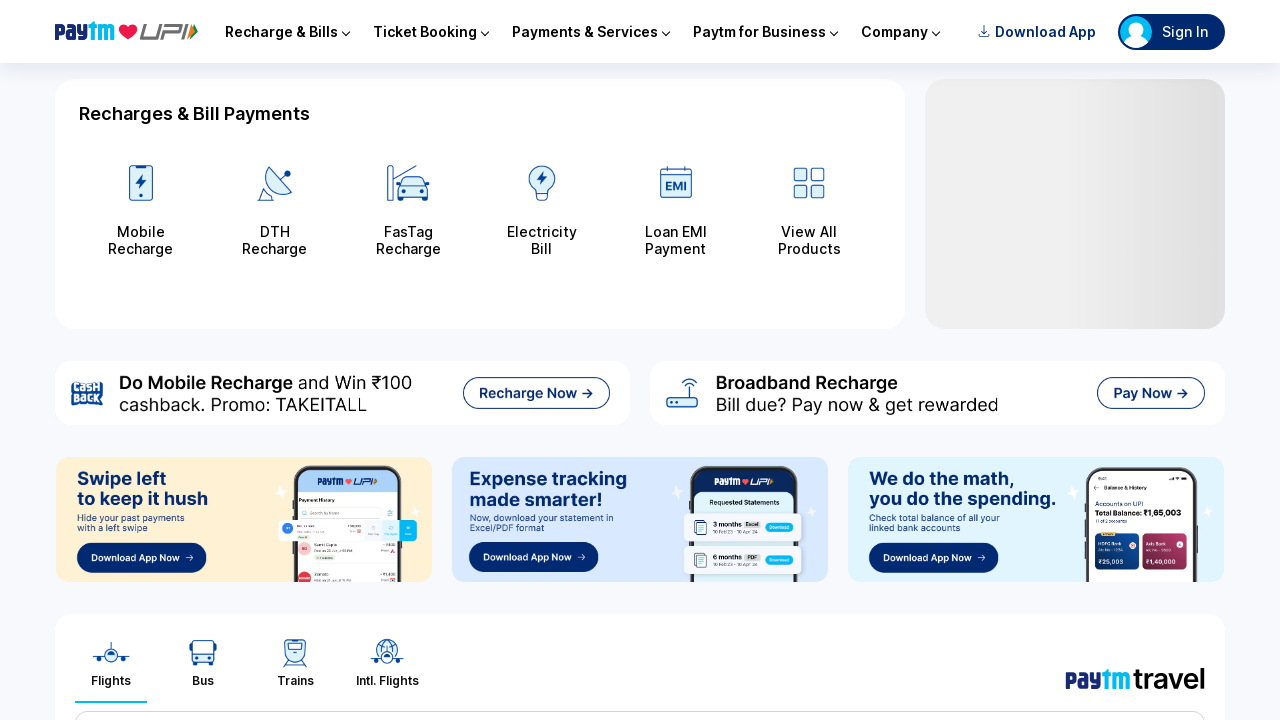

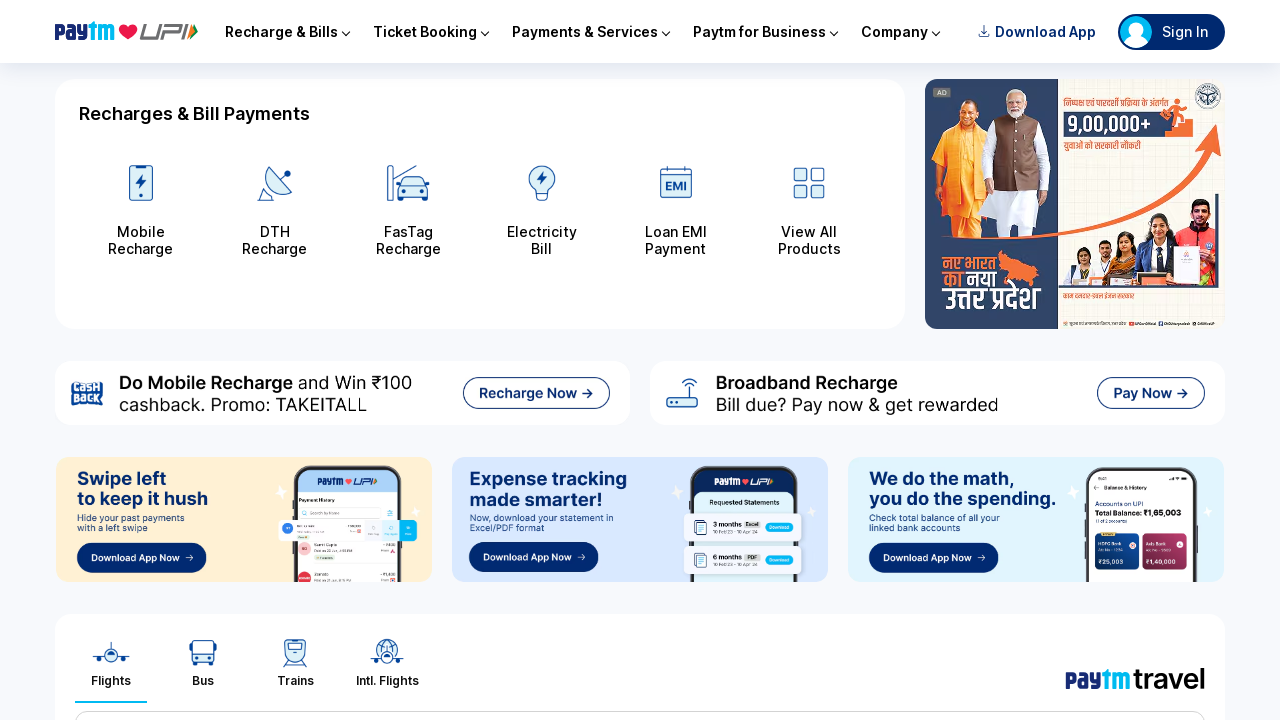